Fills in the first name and last name fields in a practice form

Starting URL: https://demoqa.com/automation-practice-form

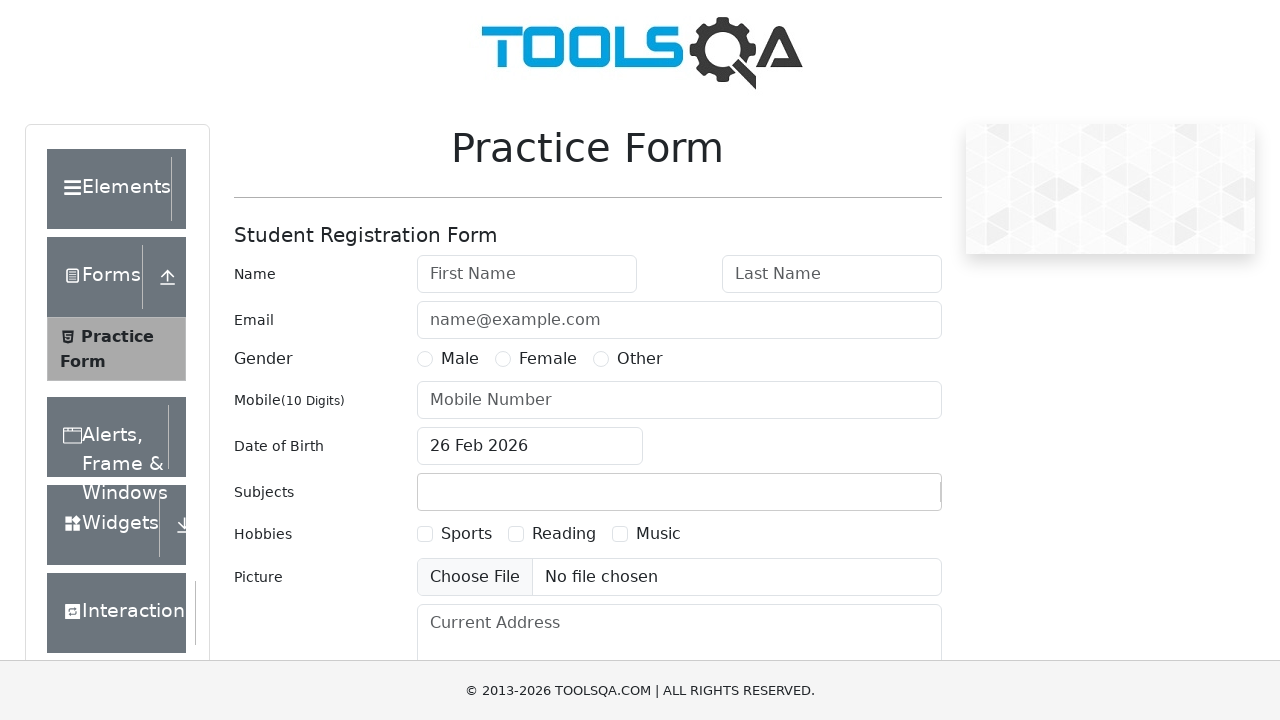

Filled first name field with 'John' on #firstName
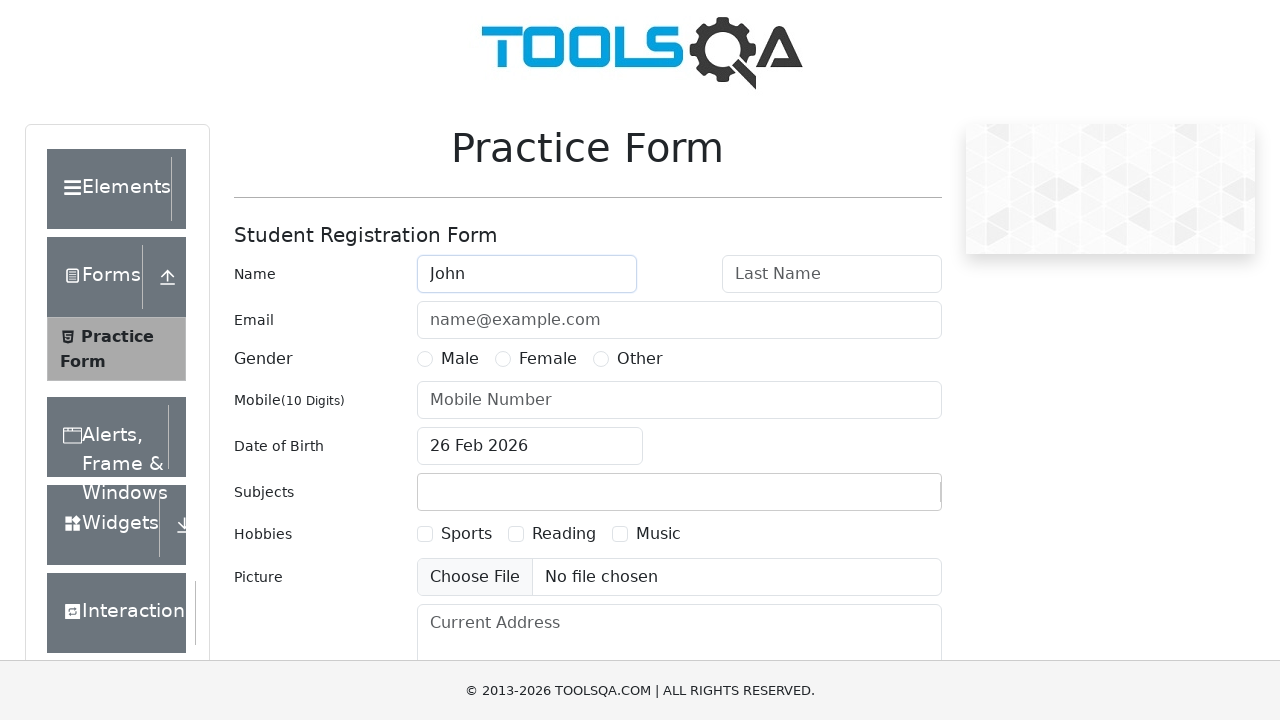

Filled last name field with 'Doe' on #lastName
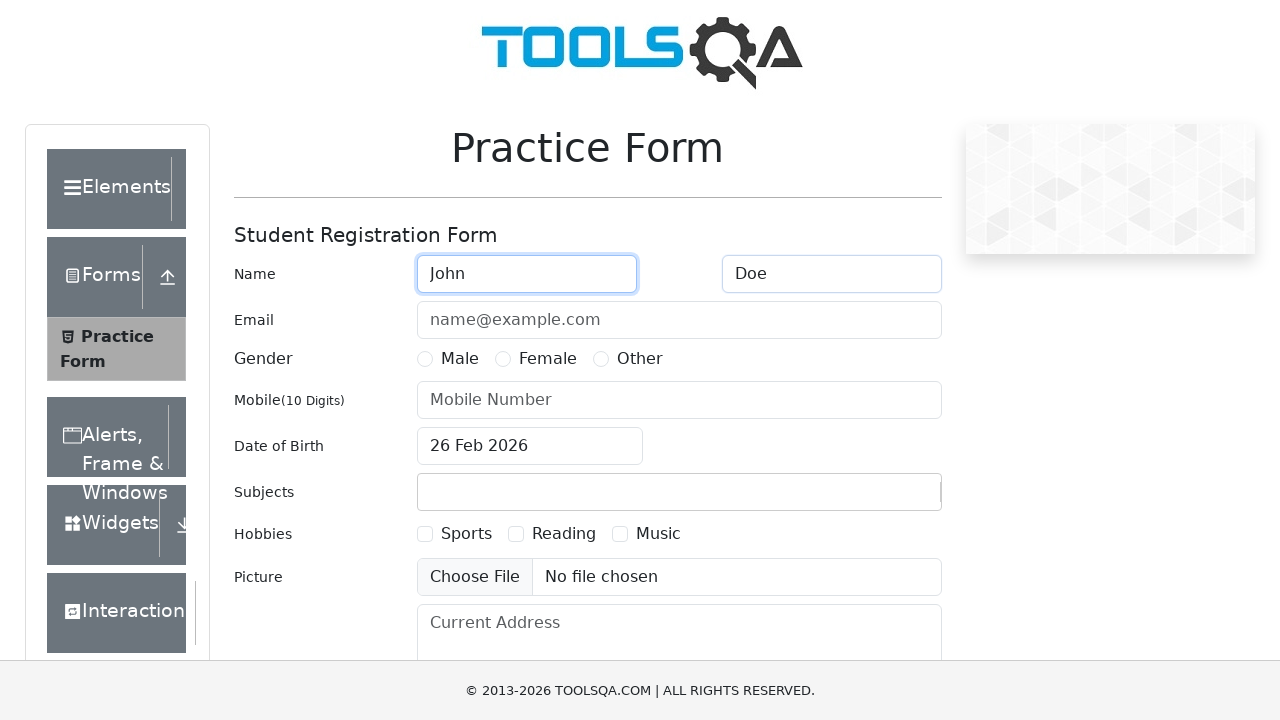

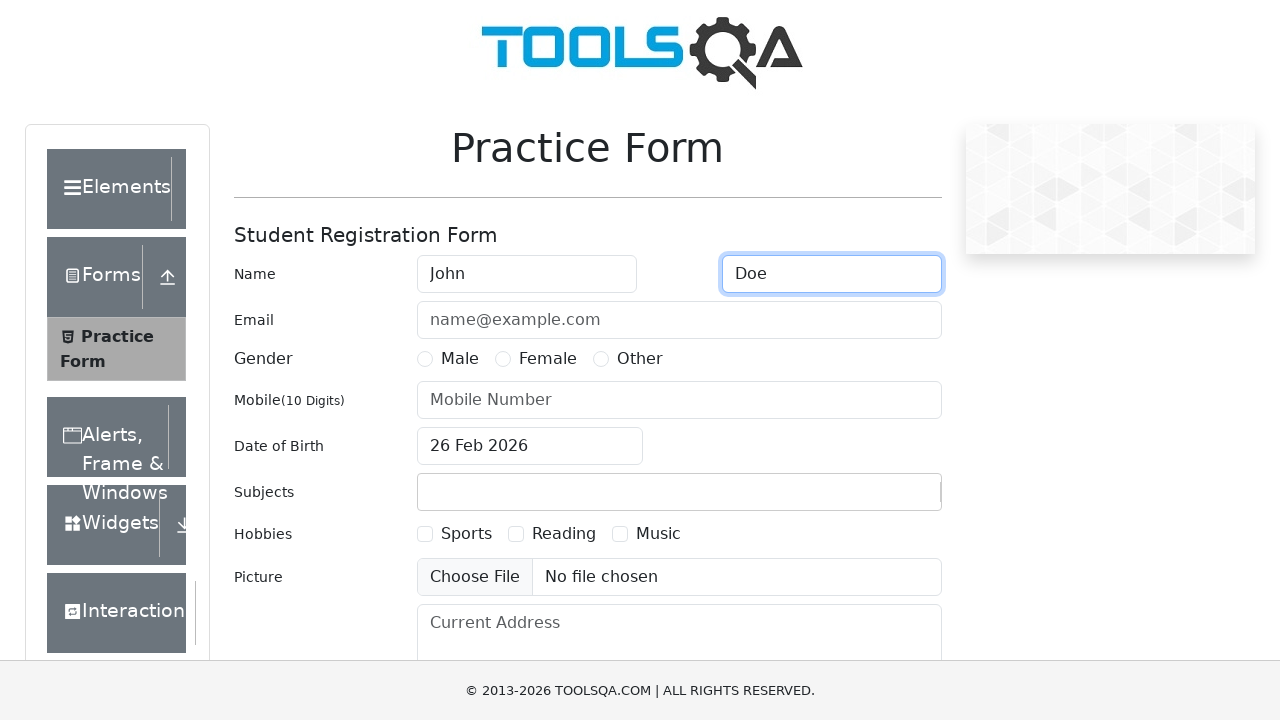